Navigates to the VCTC Pune website and waits for the page to load

Starting URL: https://vctcpune.com/

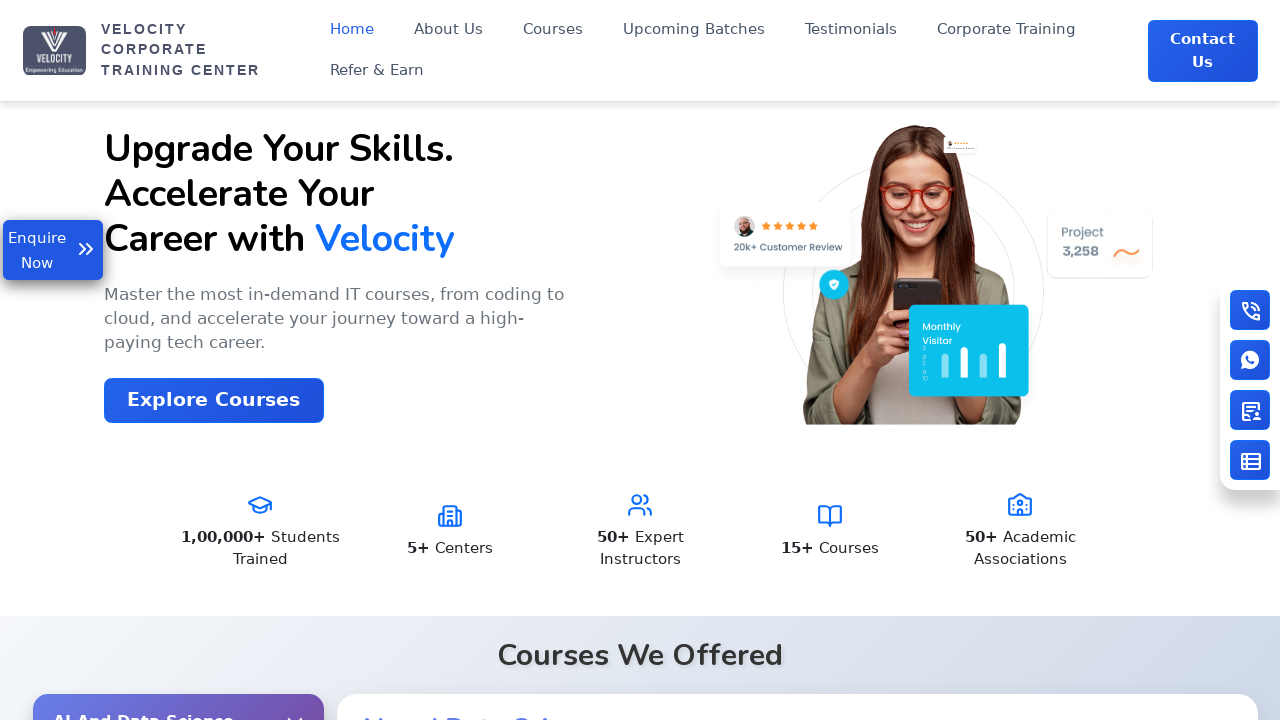

Navigated to VCTC Pune website (https://vctcpune.com/) and waited for page to load
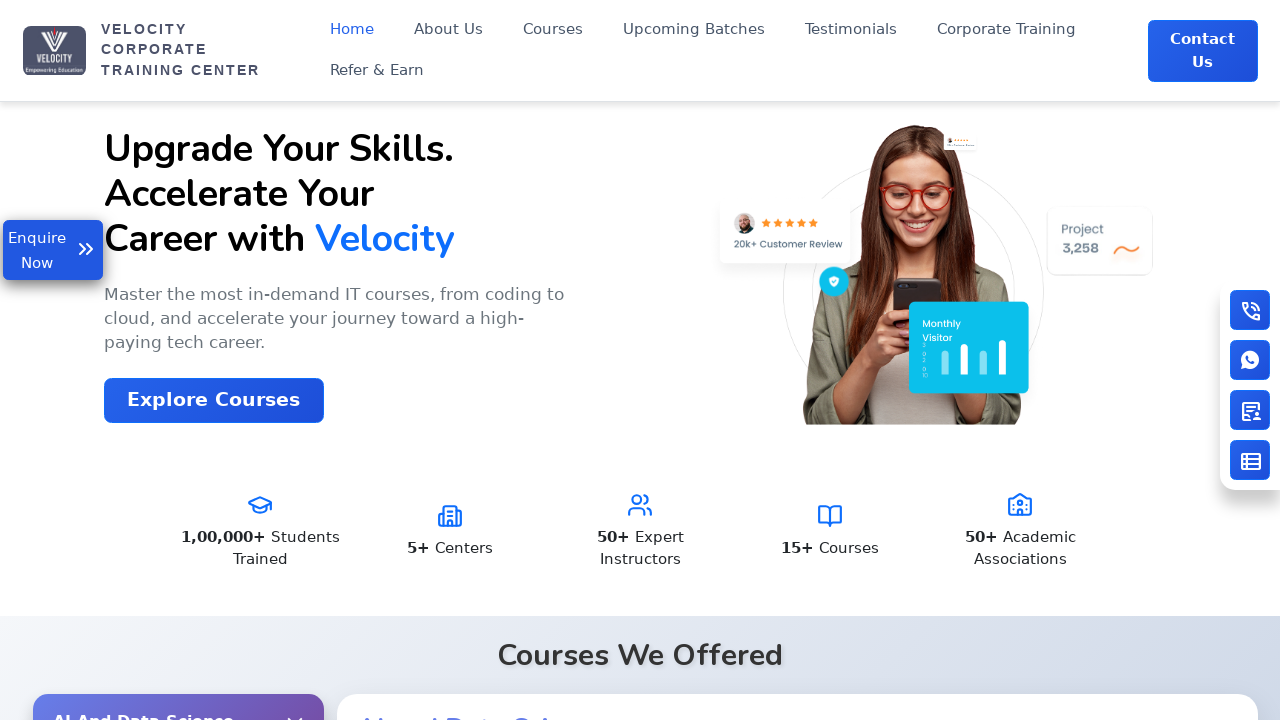

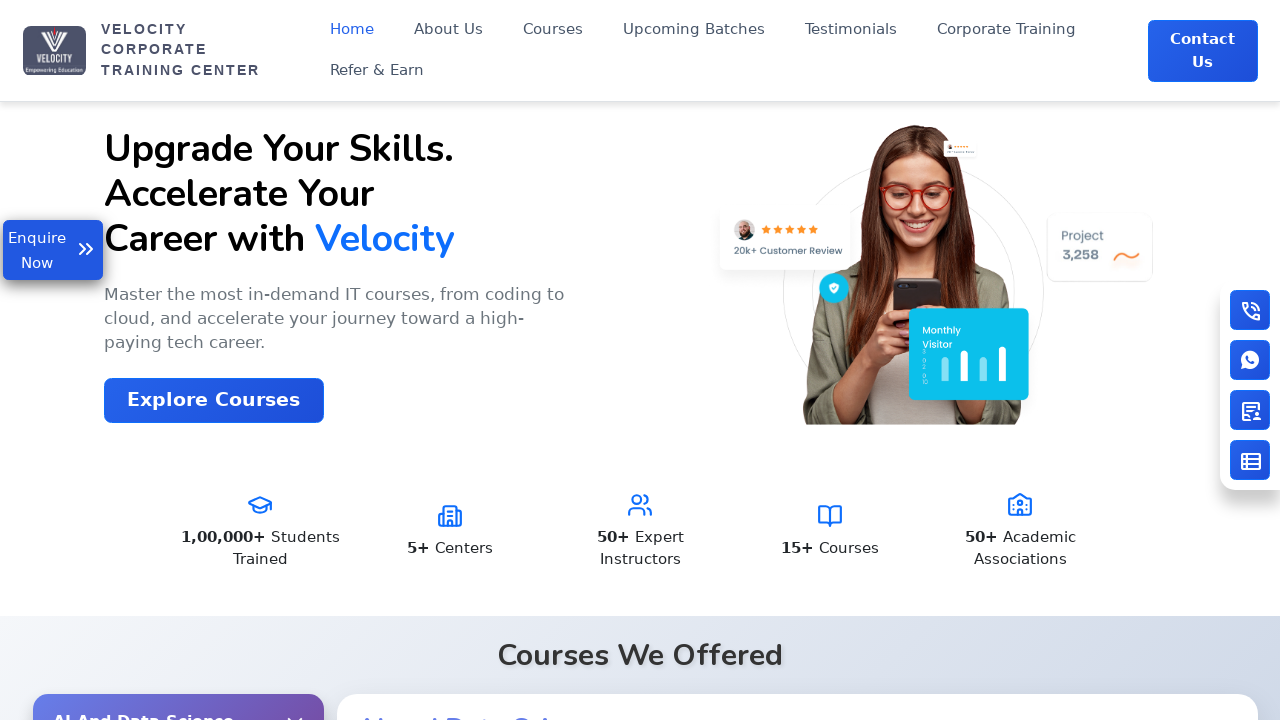